Adds multiple specific vegetables to cart by searching for them in the product list and clicking their corresponding add buttons

Starting URL: https://rahulshettyacademy.com/seleniumPractise/

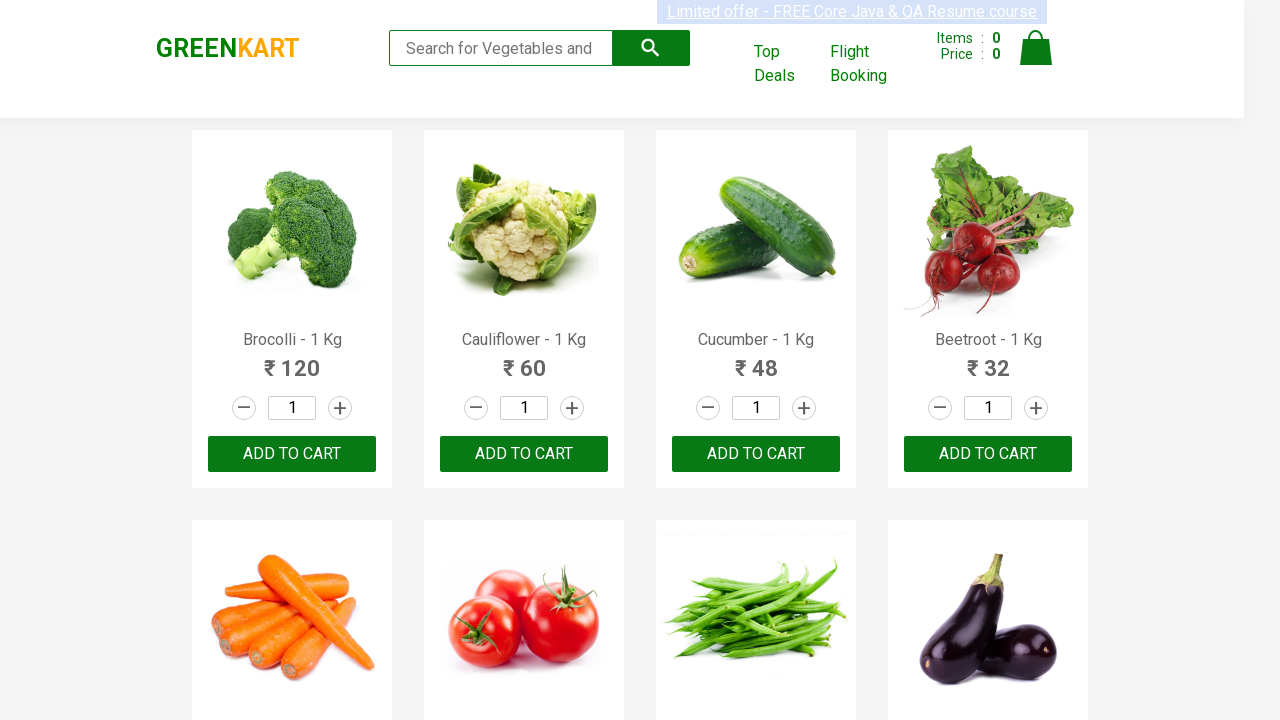

Defined list of vegetables to add to cart: Brocolli, Cucumber, Beetroot, Beans, Carrot
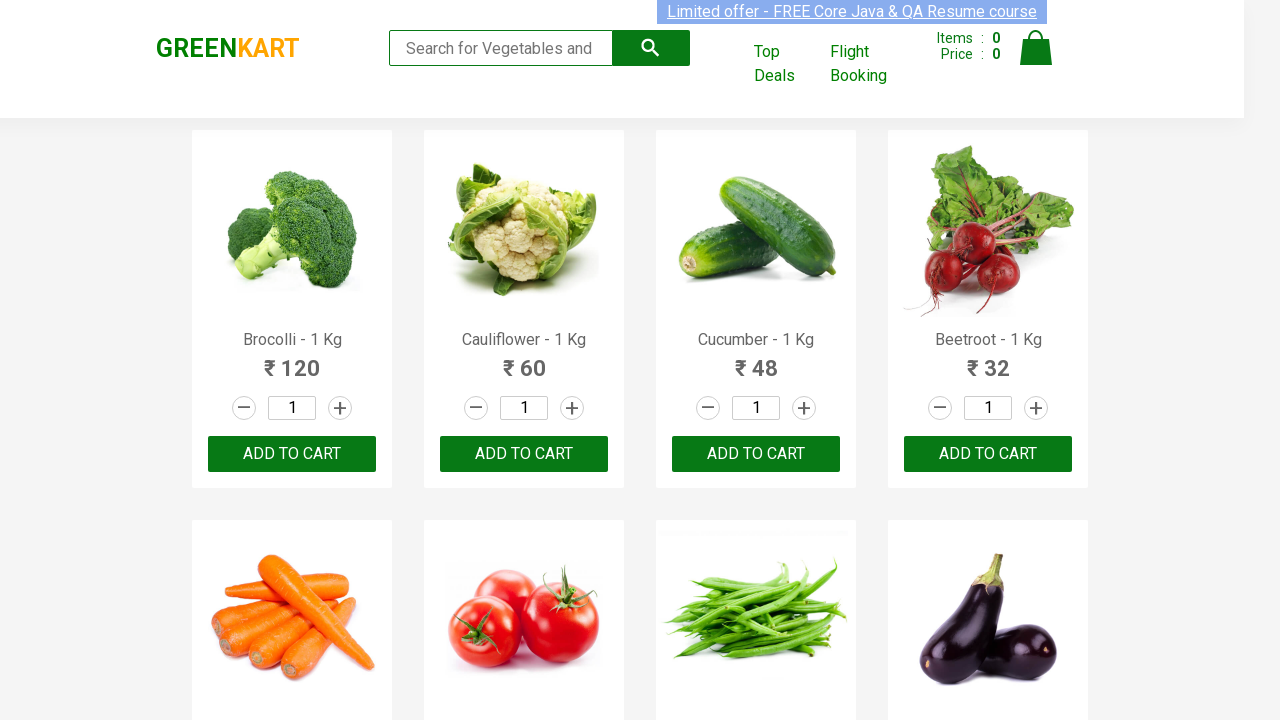

Retrieved all product names from the page
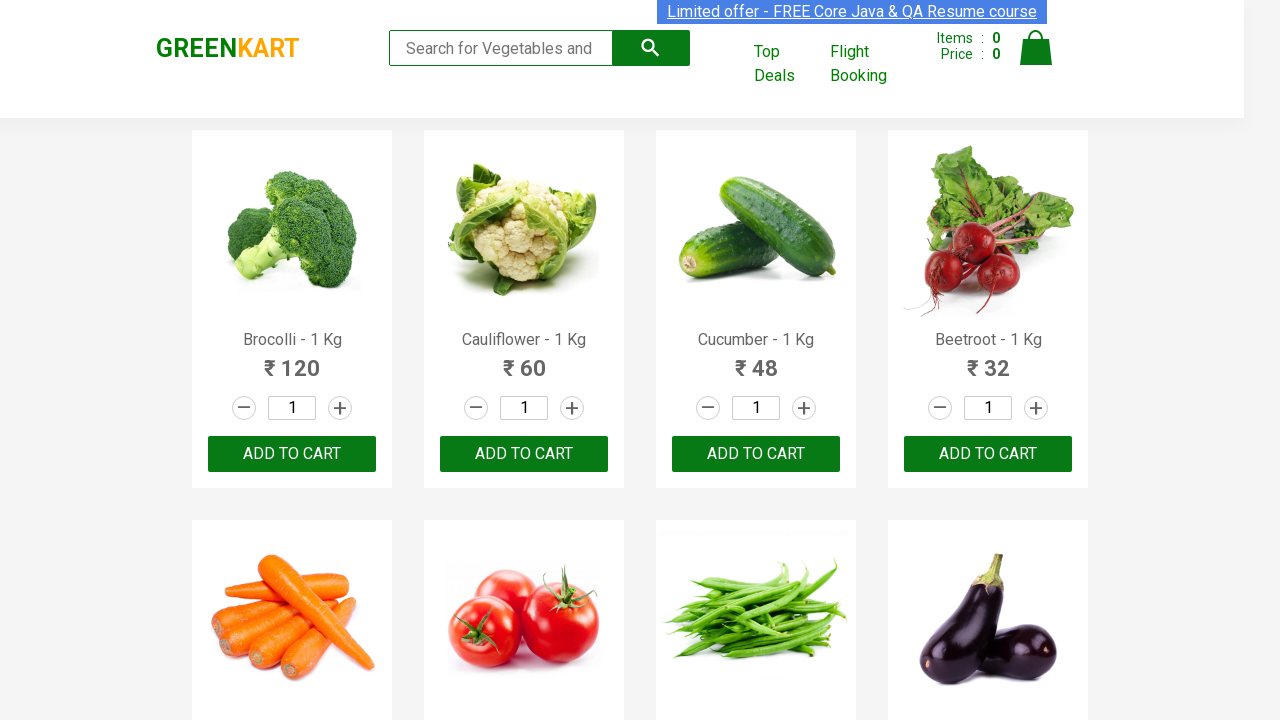

Retrieved all add to cart buttons from the page
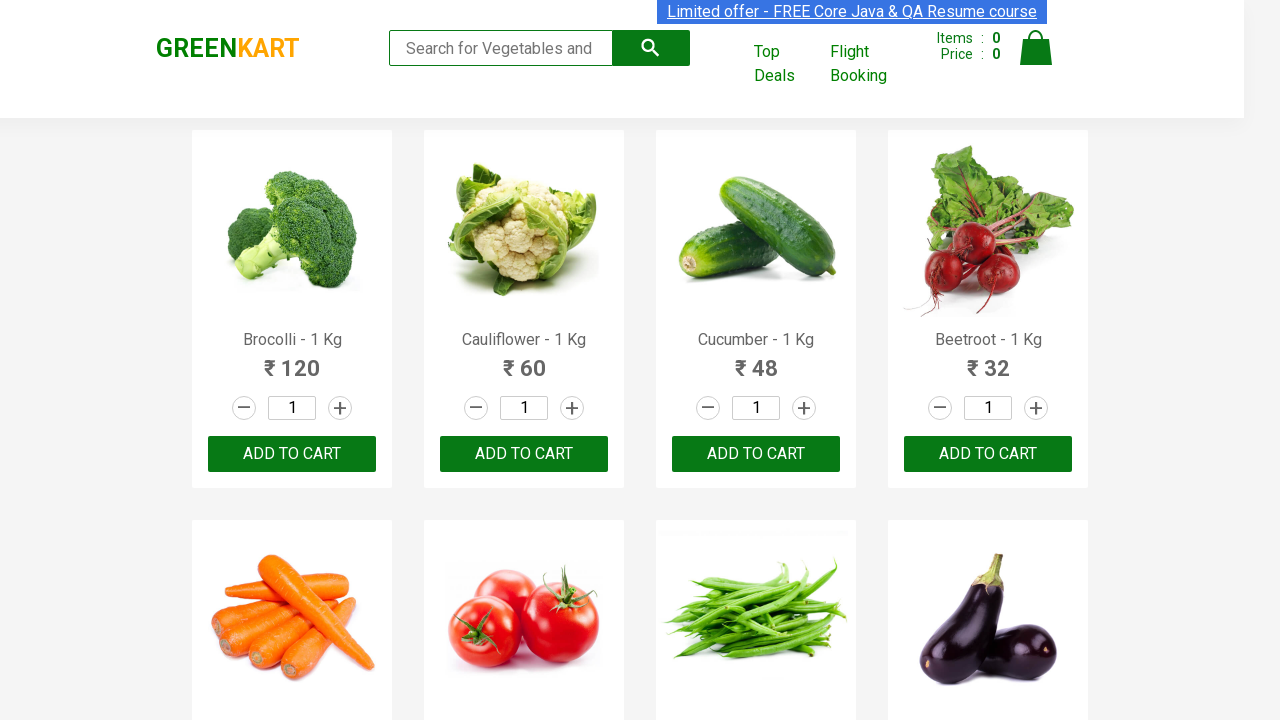

Extracted vegetable name 'Brocolli' from product text
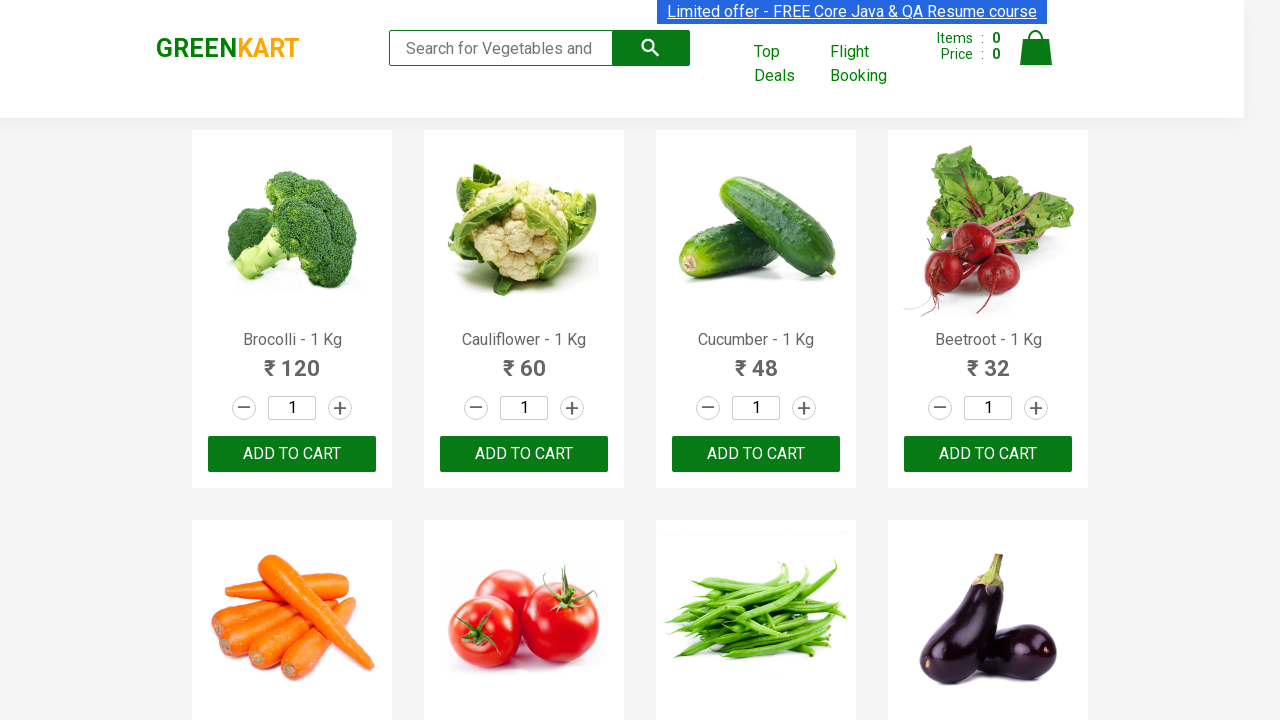

Clicked add to cart button for 'Brocolli' at (292, 454) on div.product-action > button >> nth=0
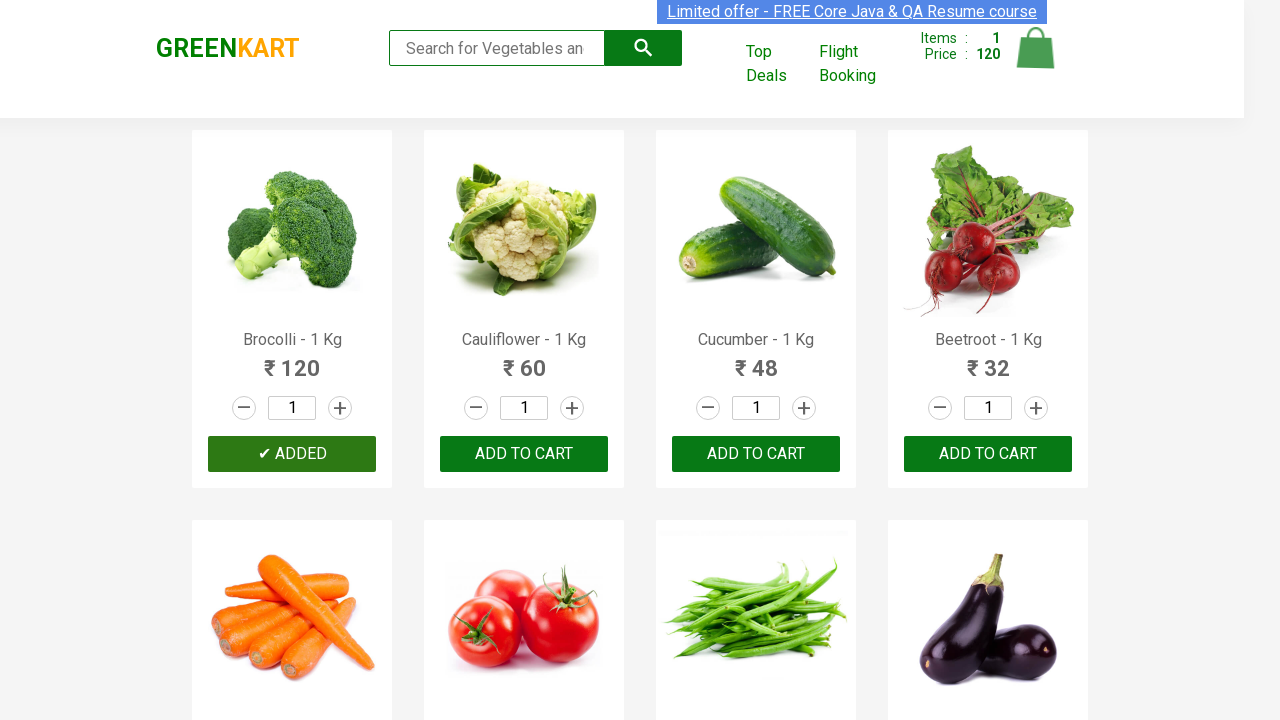

Added 1 vegetable(s) to cart so far
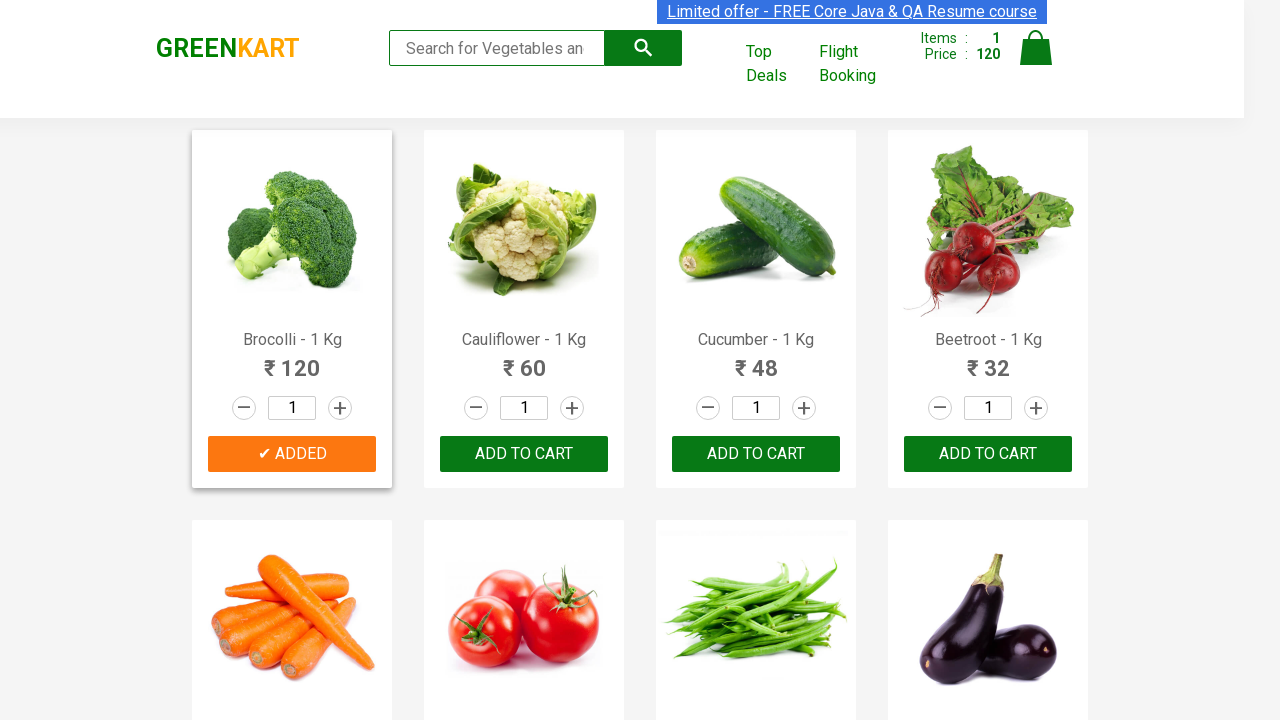

Extracted vegetable name 'Cauliflower' from product text
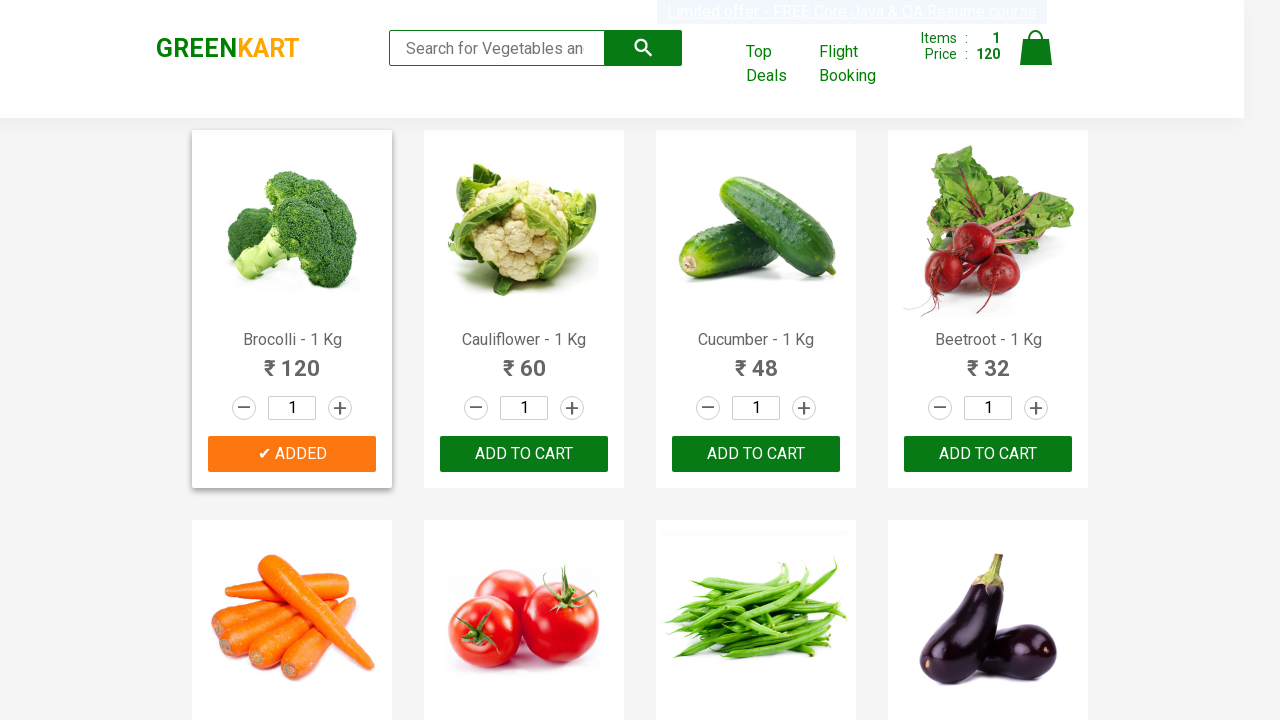

Extracted vegetable name 'Cucumber' from product text
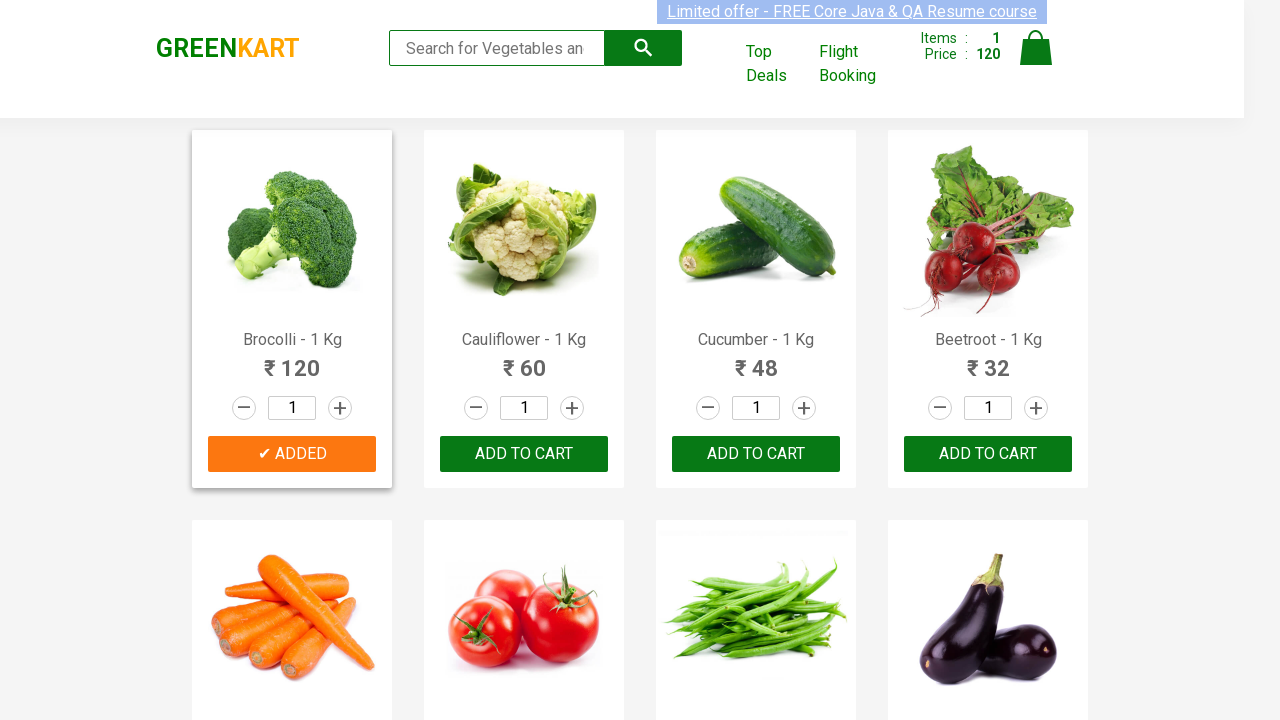

Clicked add to cart button for 'Cucumber' at (756, 454) on div.product-action > button >> nth=2
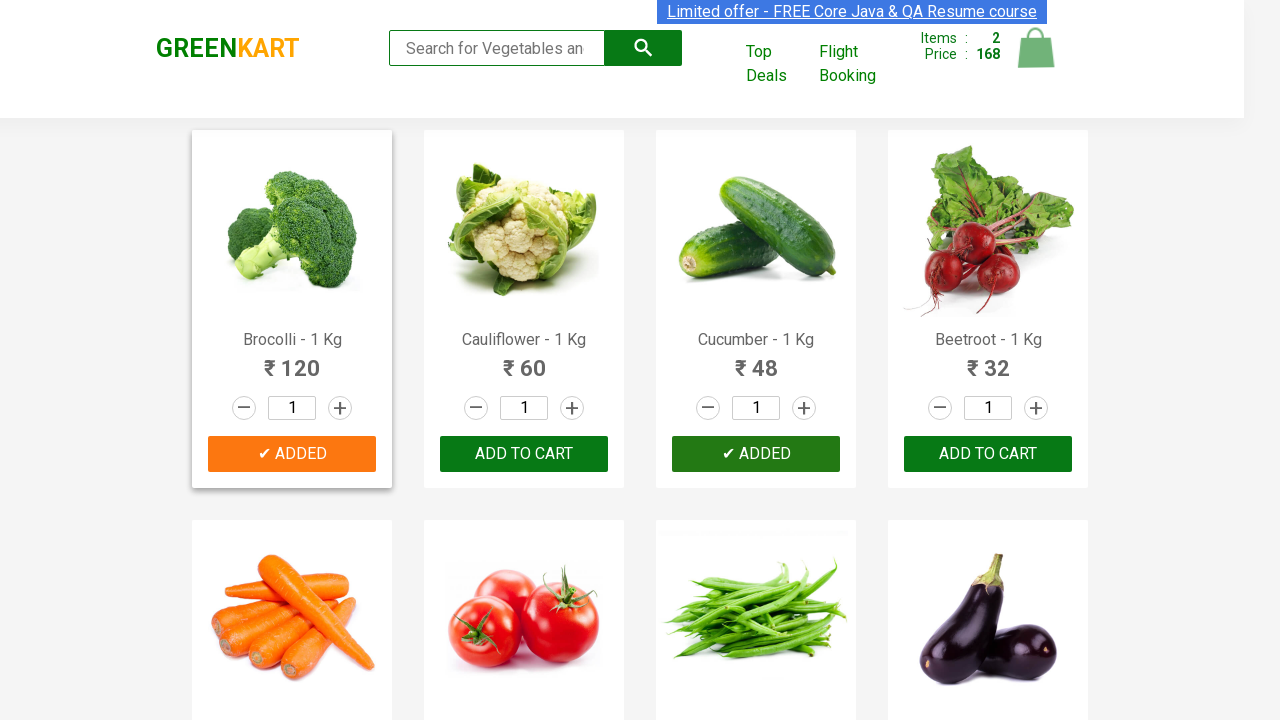

Added 2 vegetable(s) to cart so far
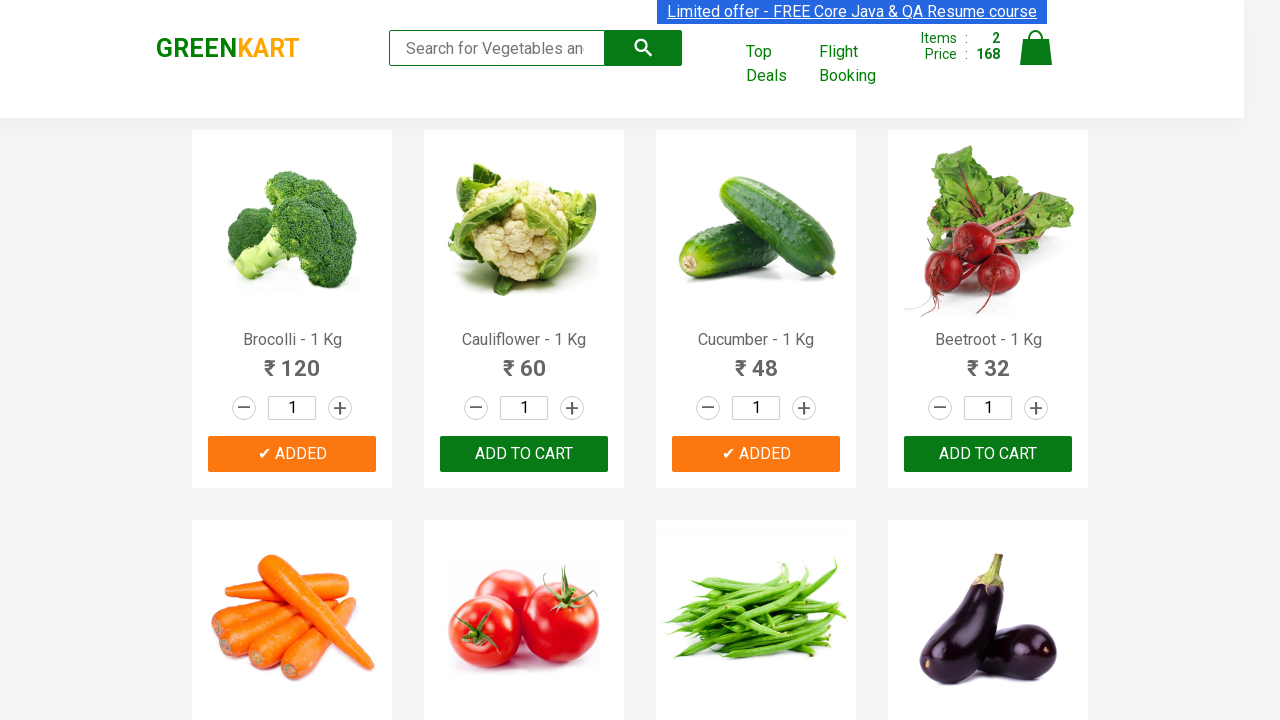

Extracted vegetable name 'Beetroot' from product text
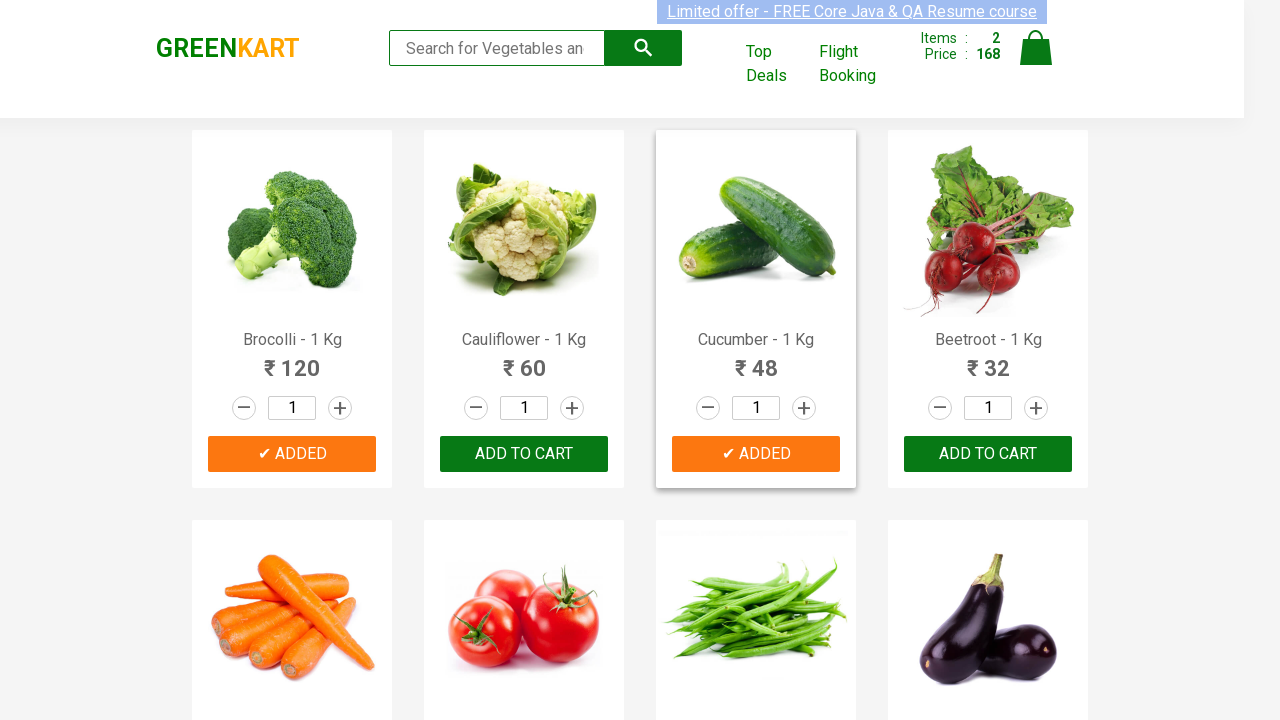

Clicked add to cart button for 'Beetroot' at (988, 454) on div.product-action > button >> nth=3
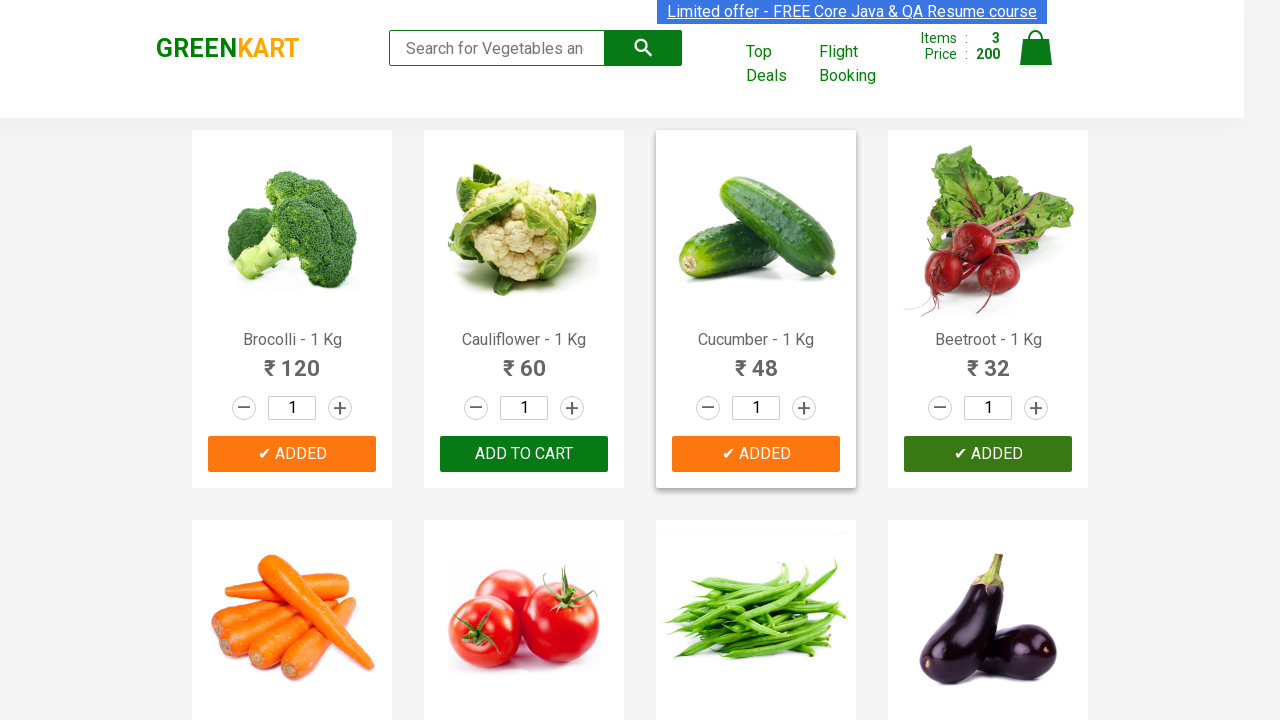

Added 3 vegetable(s) to cart so far
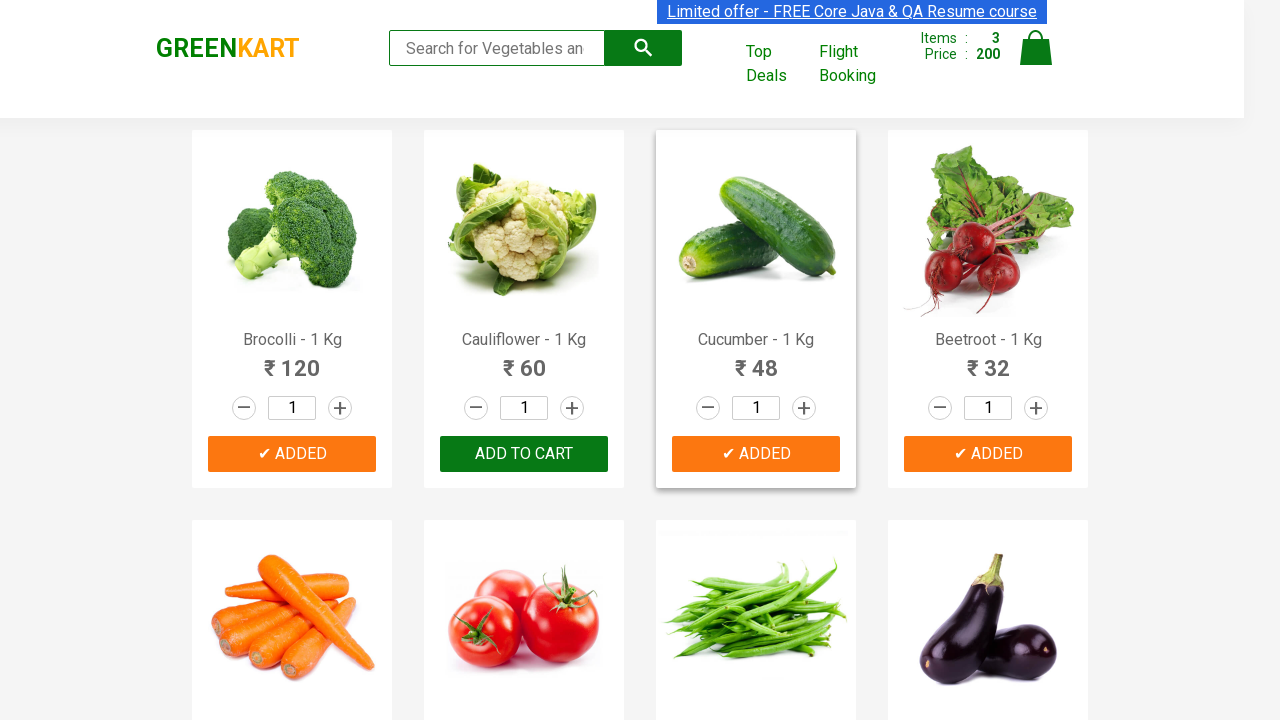

Extracted vegetable name 'Carrot' from product text
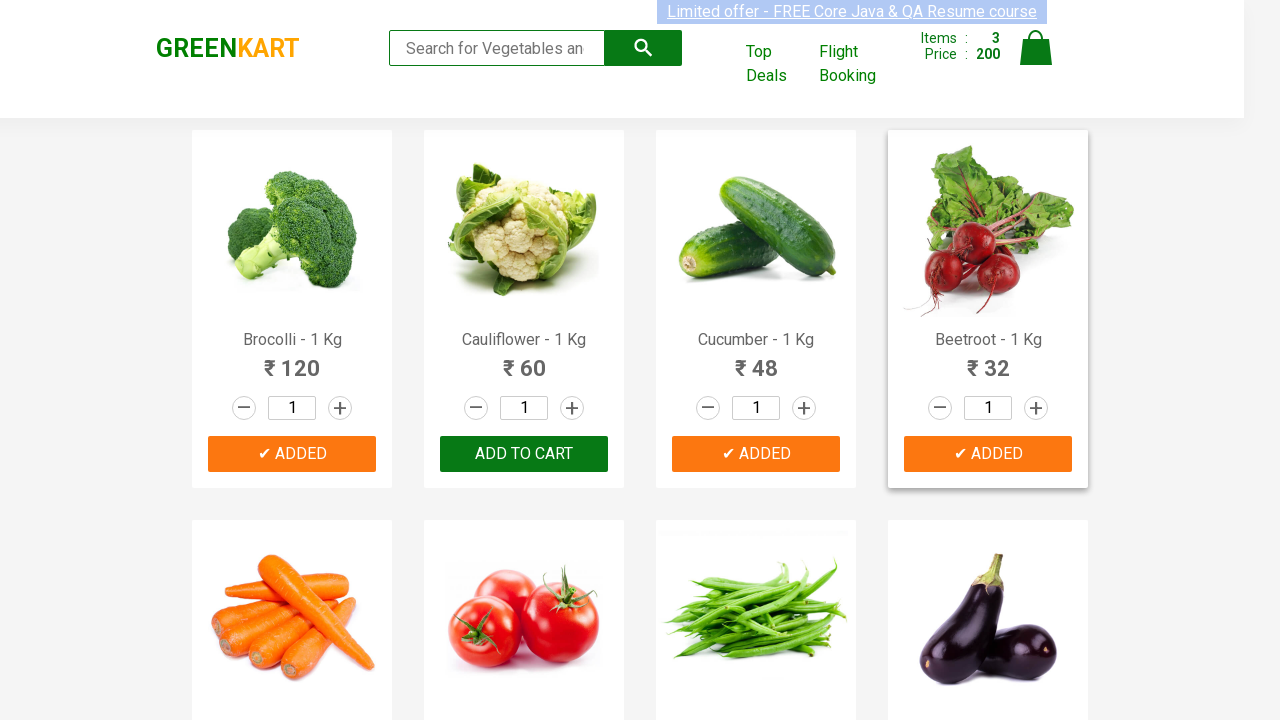

Clicked add to cart button for 'Carrot' at (292, 360) on div.product-action > button >> nth=4
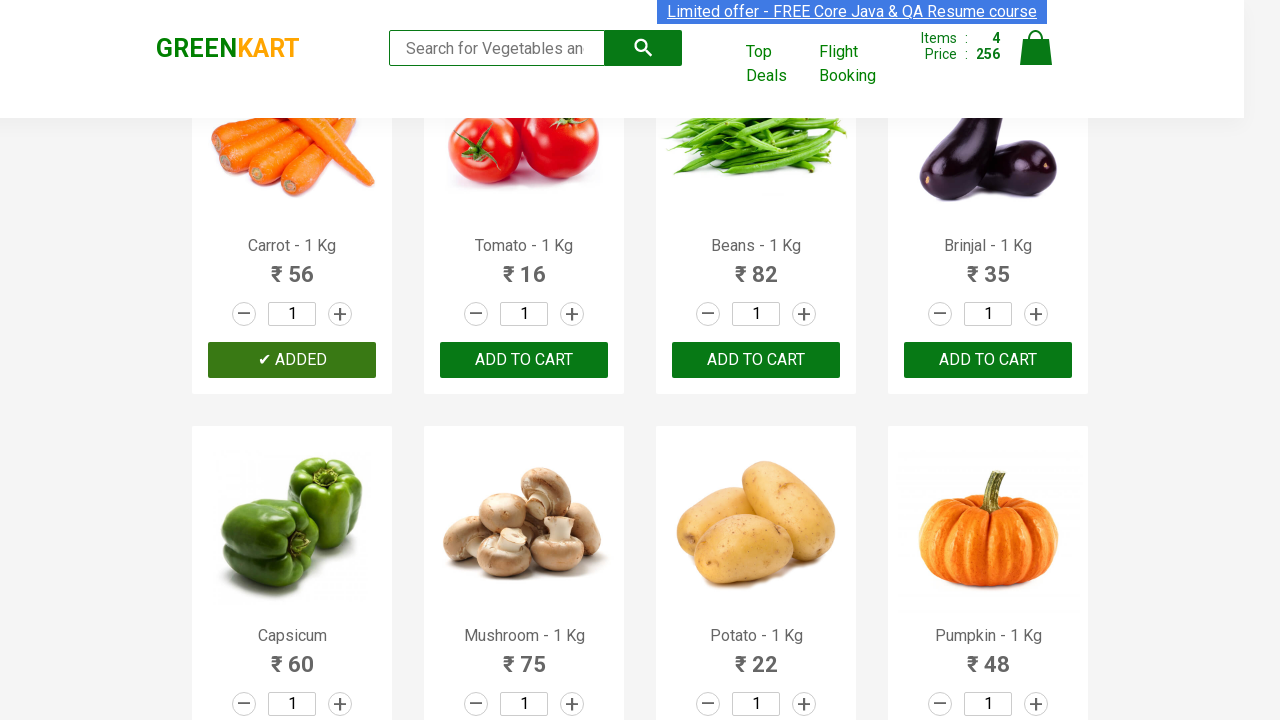

Added 4 vegetable(s) to cart so far
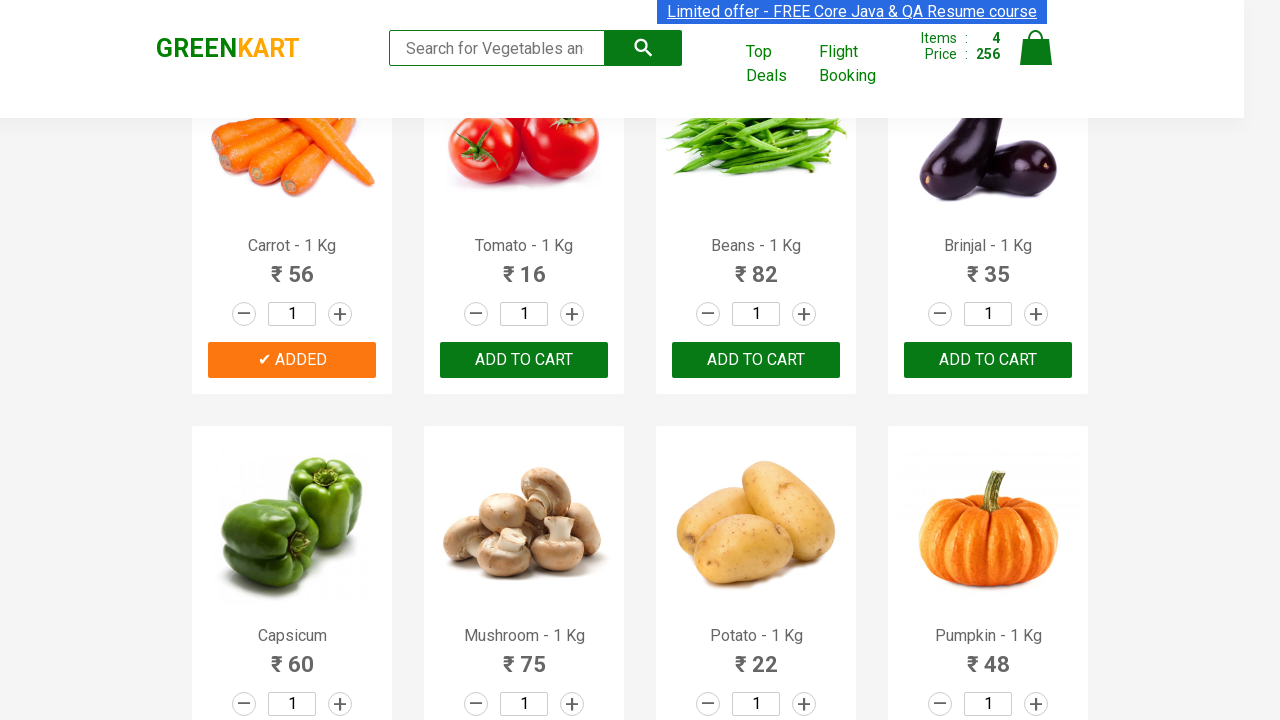

Extracted vegetable name 'Tomato' from product text
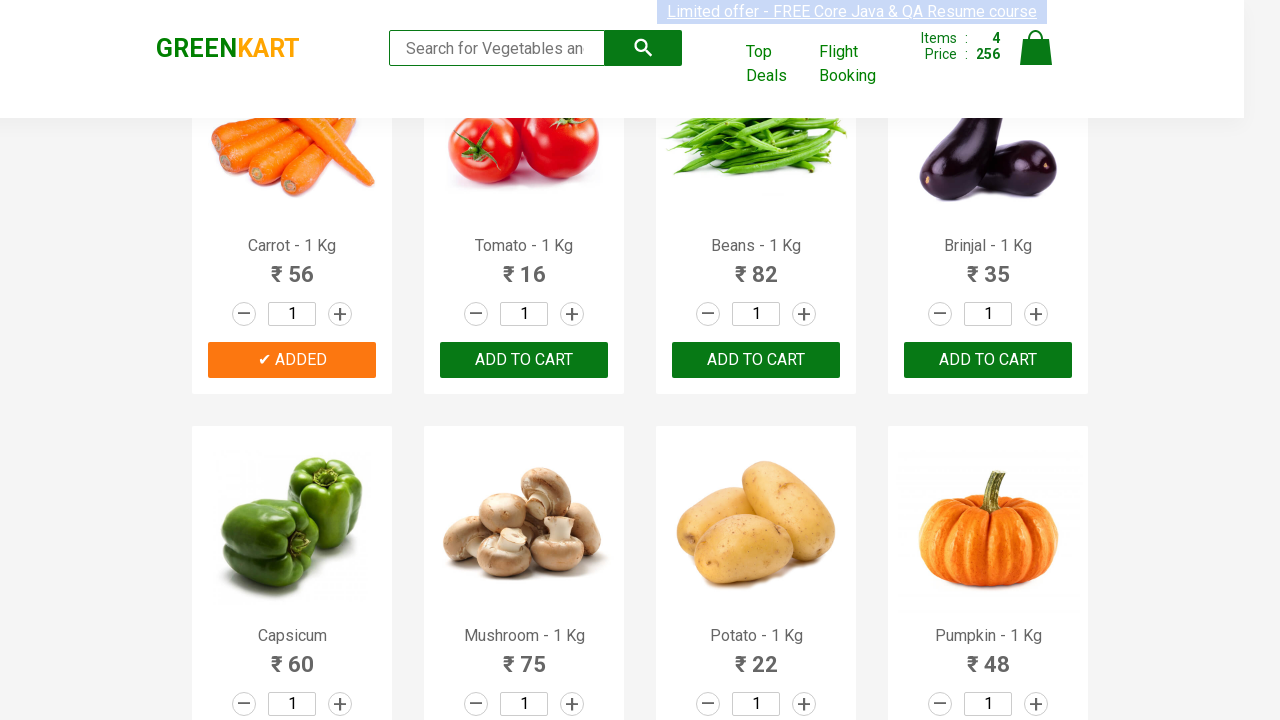

Extracted vegetable name 'Beans' from product text
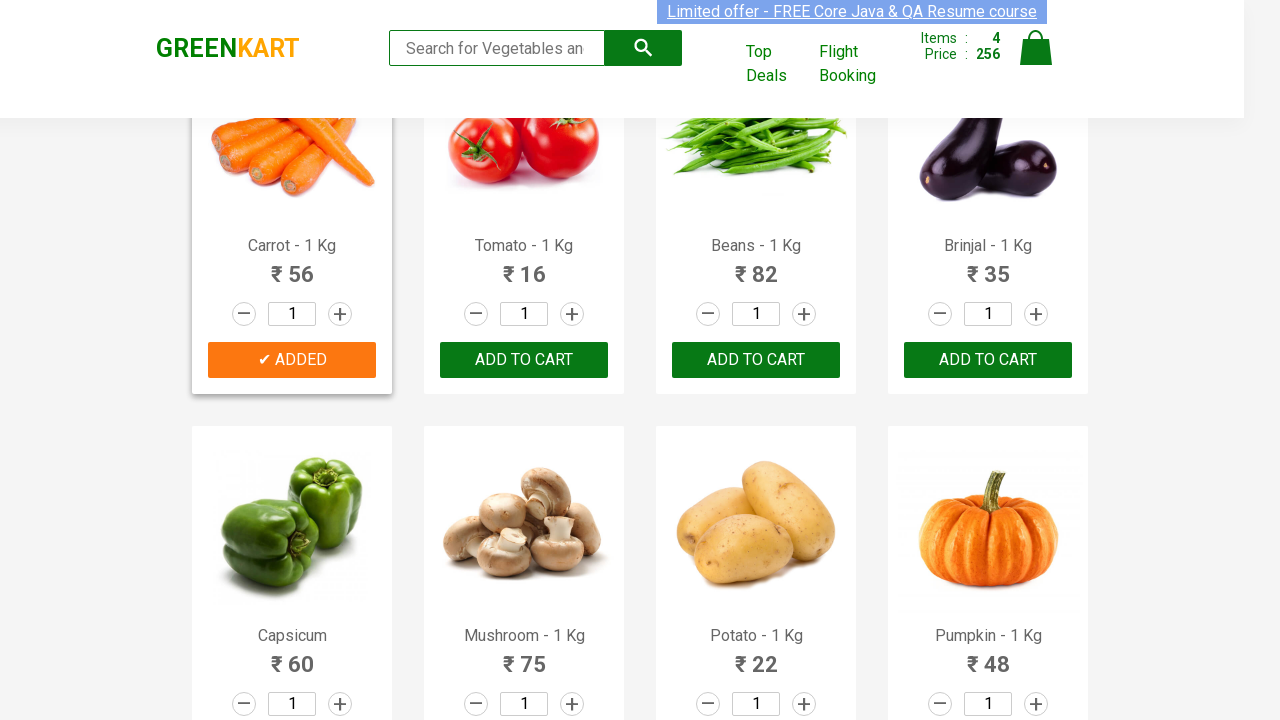

Clicked add to cart button for 'Beans' at (756, 360) on div.product-action > button >> nth=6
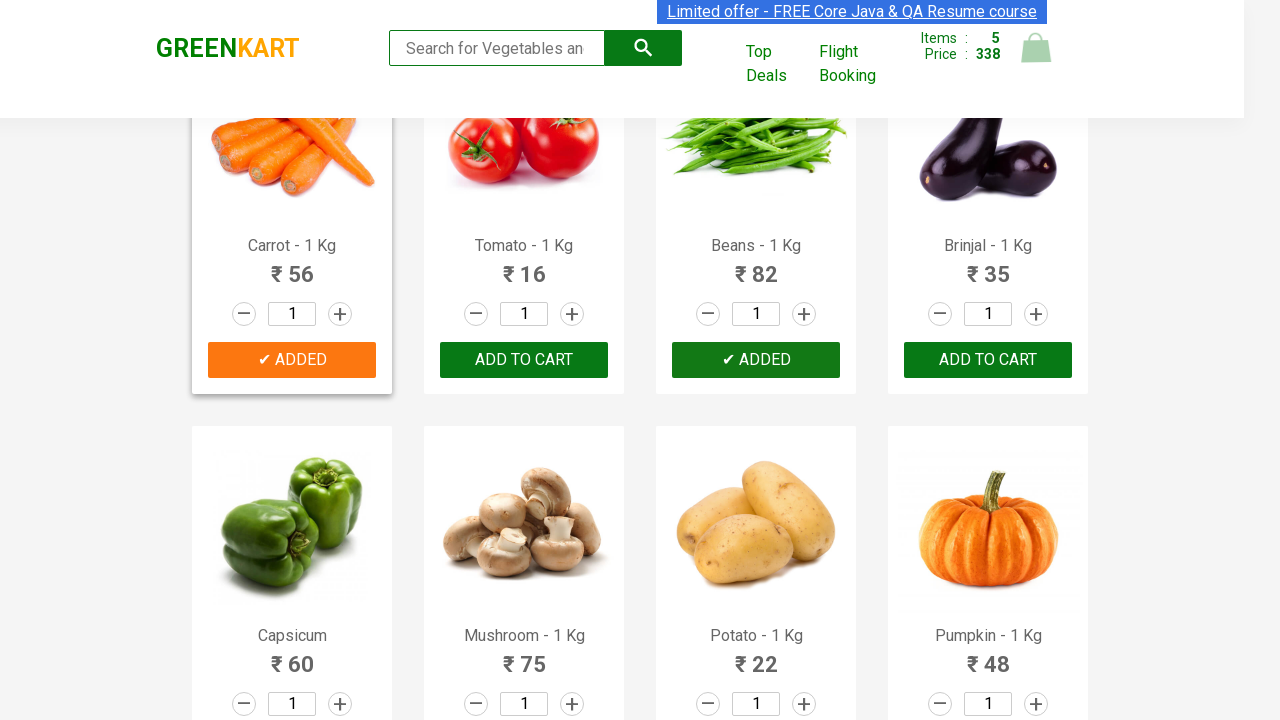

Added 5 vegetable(s) to cart so far
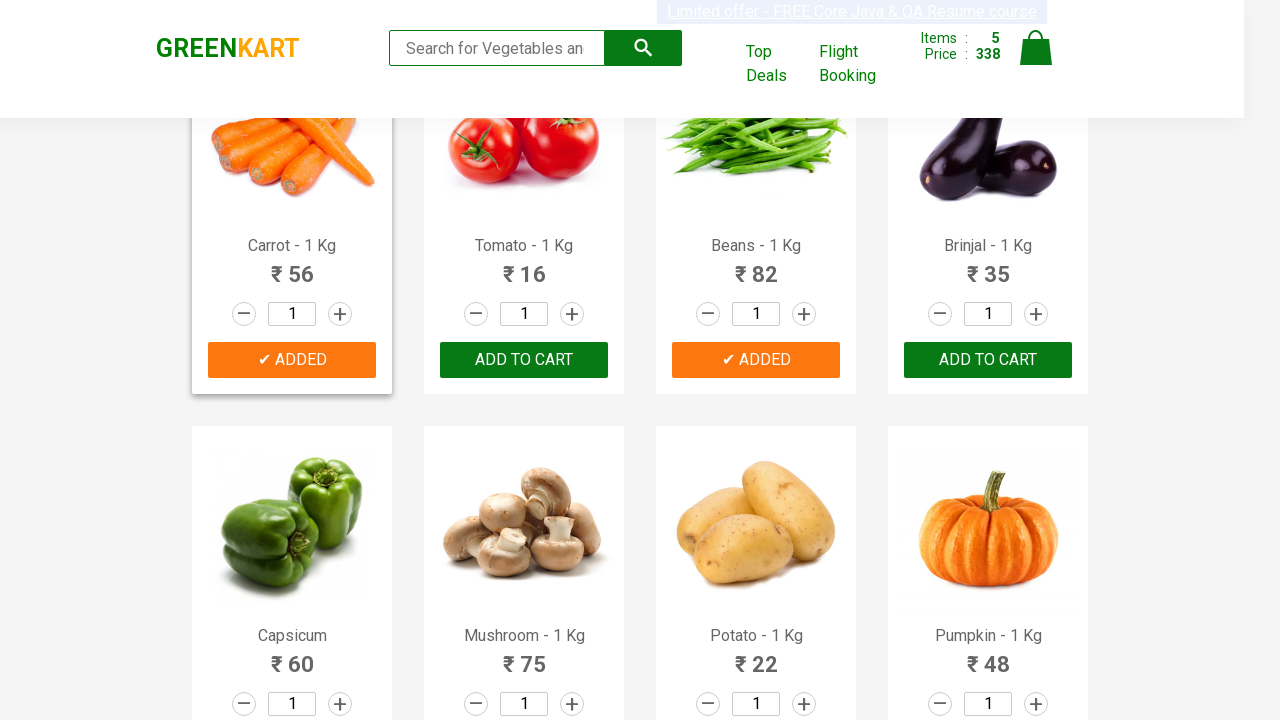

All 5 vegetables have been added to cart, stopping search
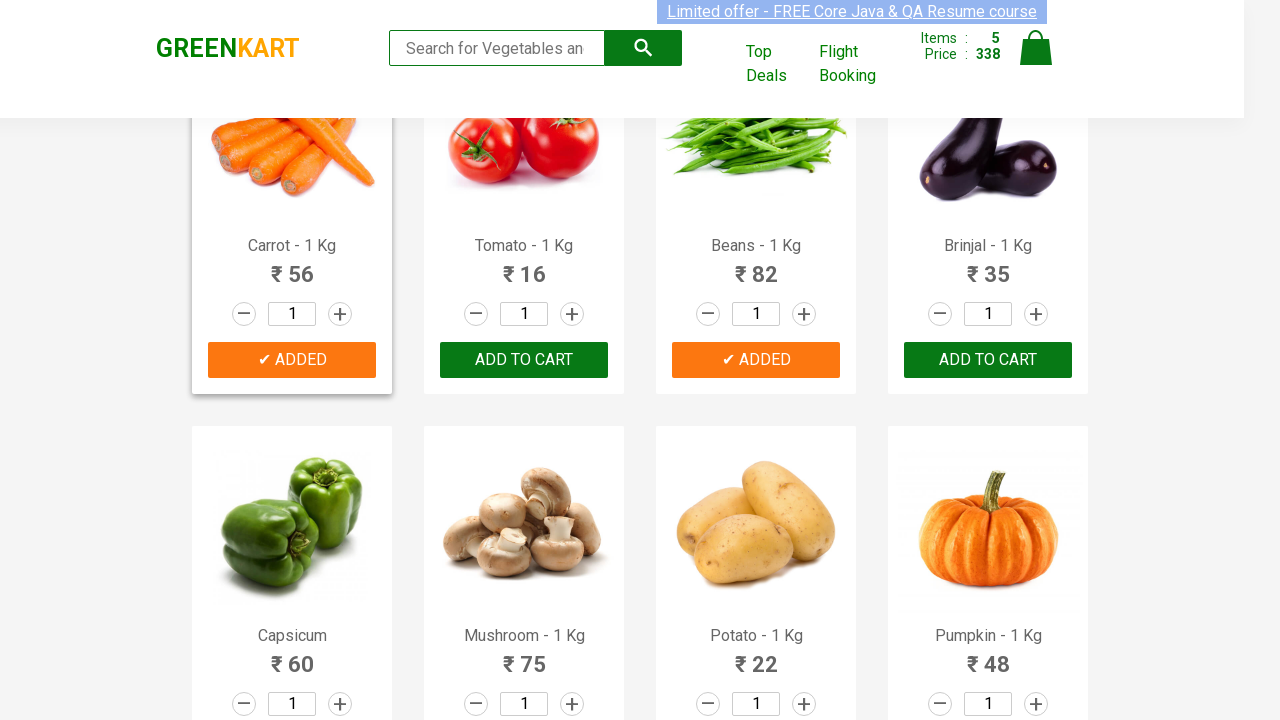

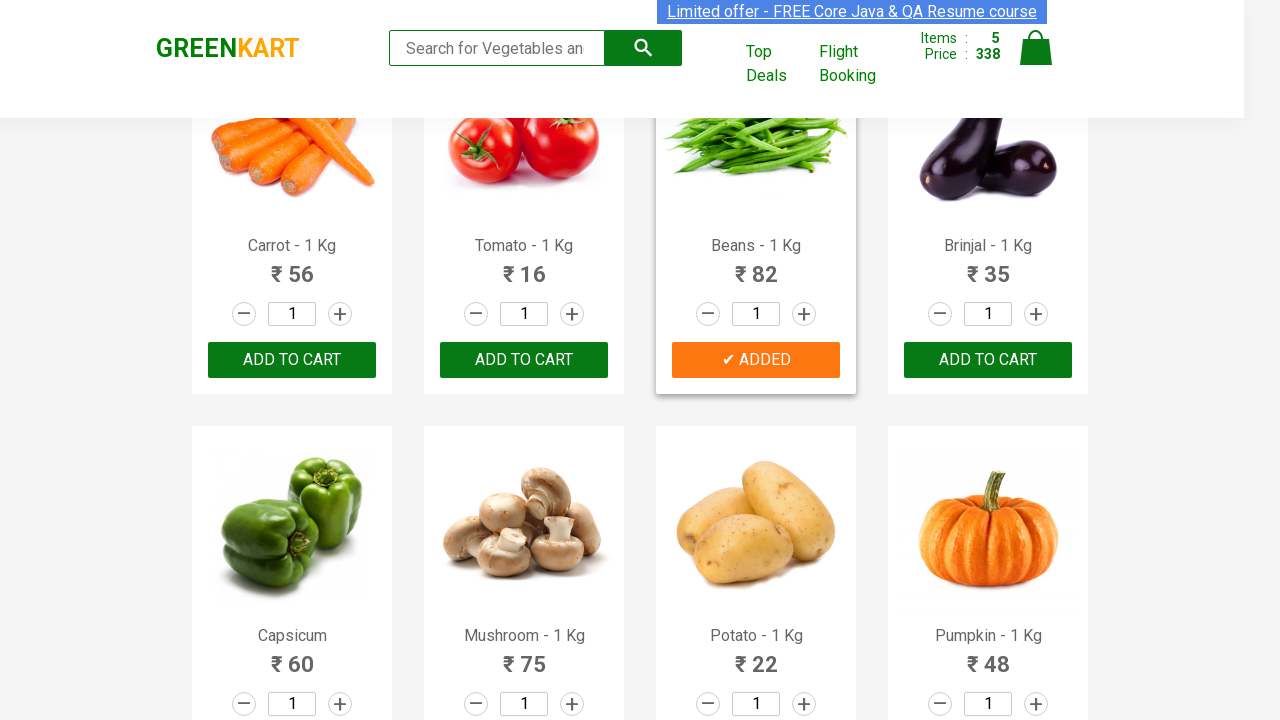